Navigates to the Platzi website homepage

Starting URL: http://www.platzi.com

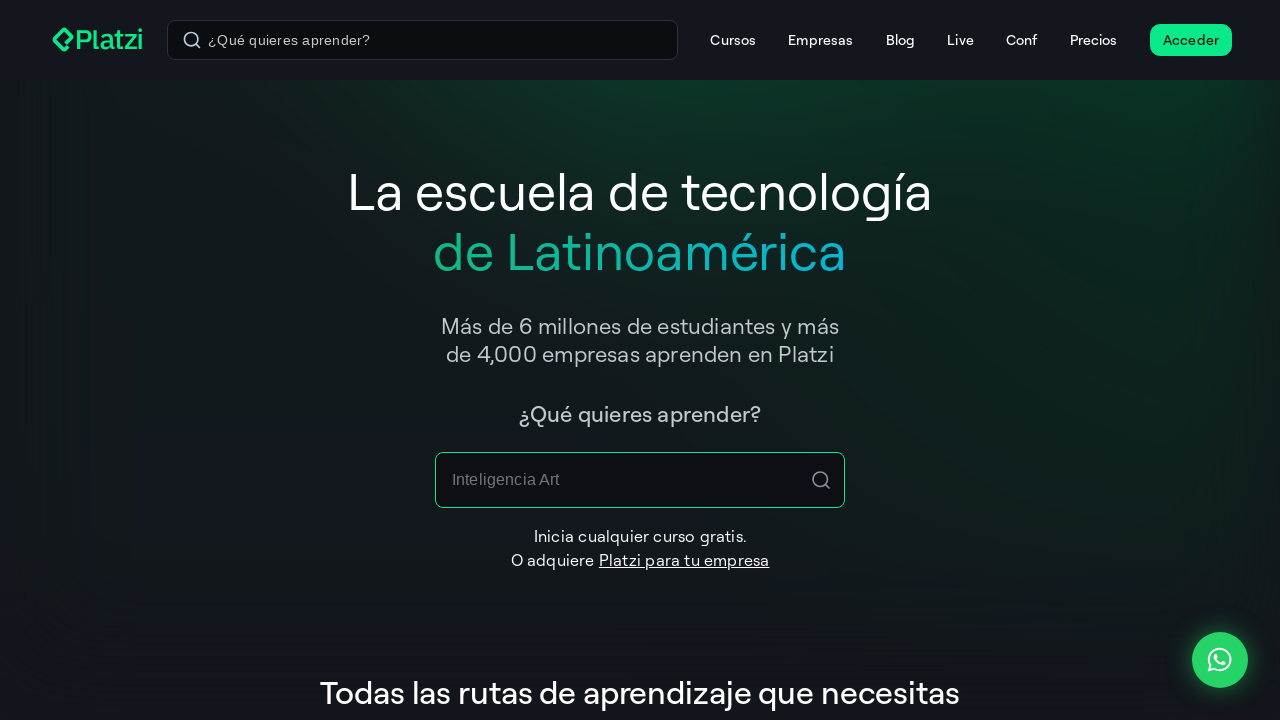

Navigated to Platzi website homepage
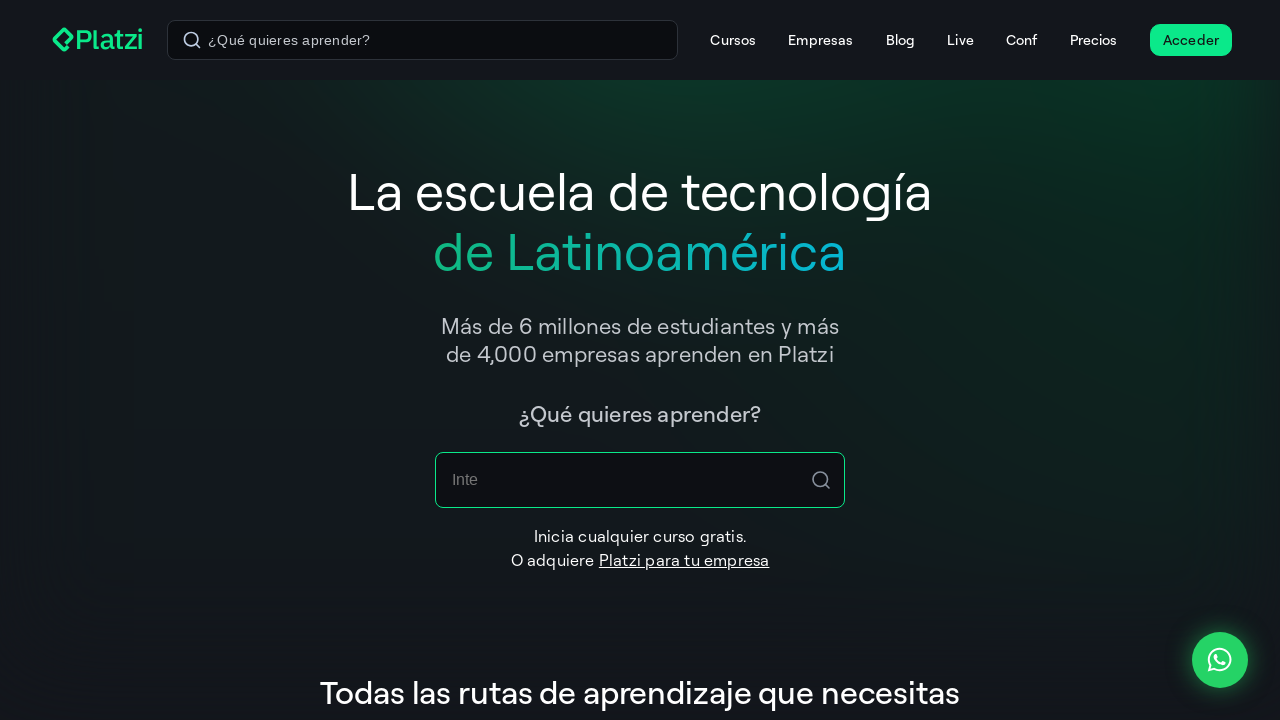

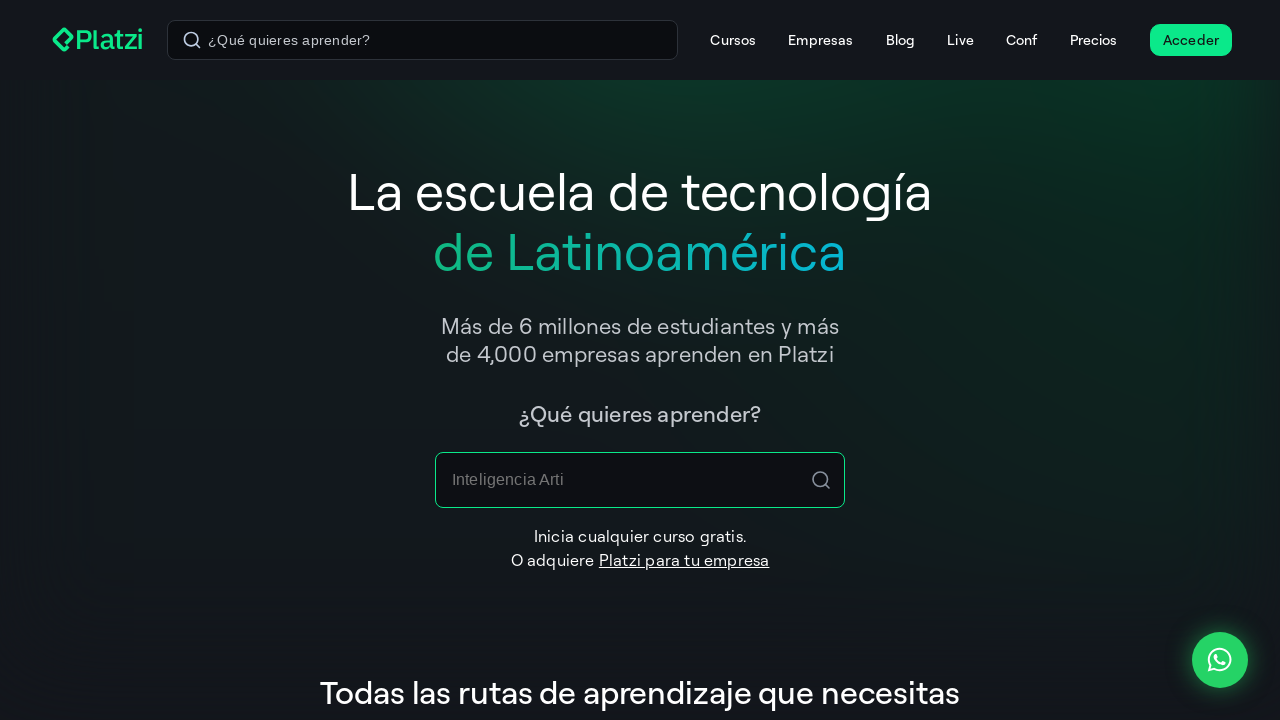